Tests form validation warnings on an e-commerce checkout by adding a product to cart, selecting credit card payment, and attempting to submit without filling required fields to verify validation error messages appear.

Starting URL: https://shopdemo.e-junkie.com/

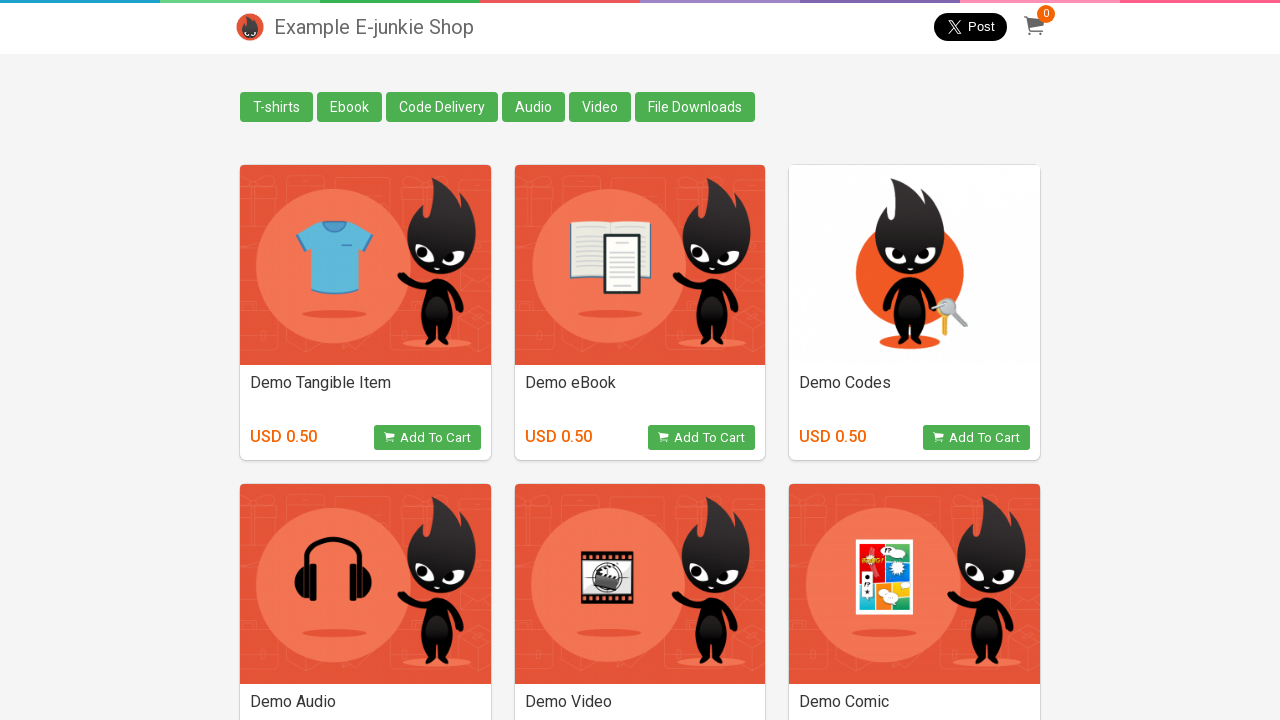

Clicked 'Add to Cart' button on first product at (702, 438) on xpath=//*[@id='products']/div[1]/div/div[2]/a/div/div[2]/button
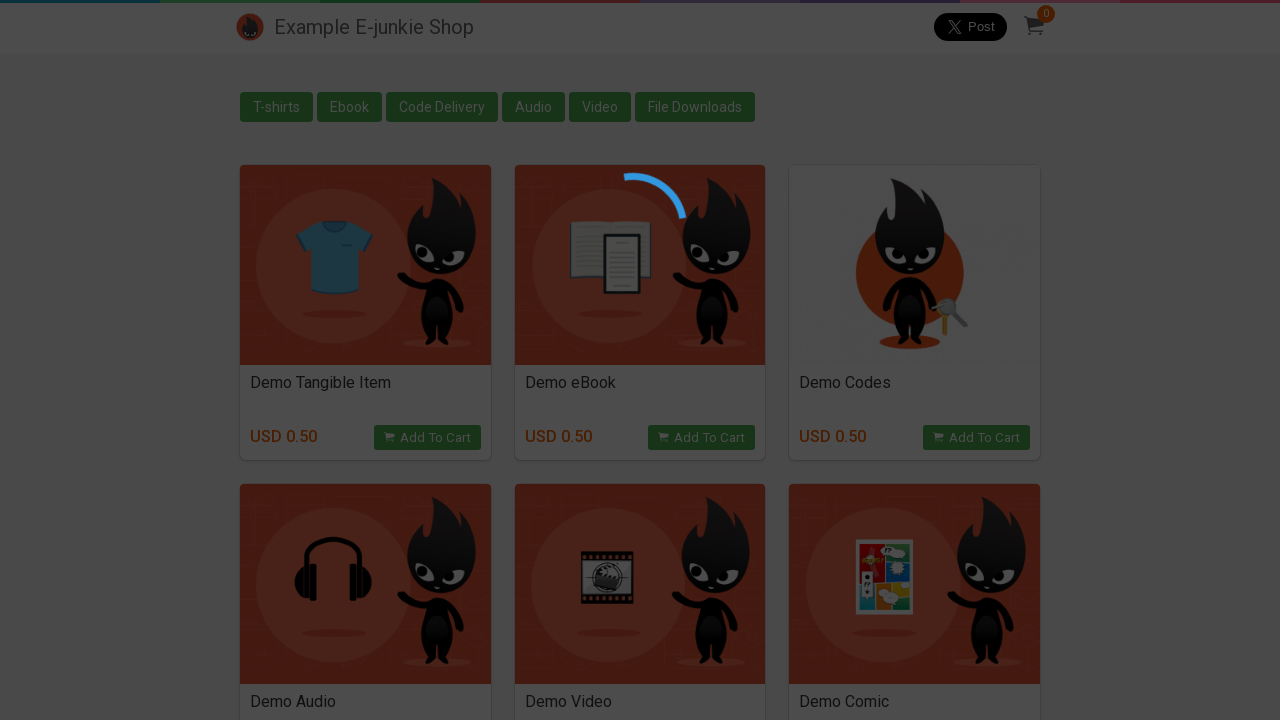

Checkout iframe loaded and credit card payment button is visible
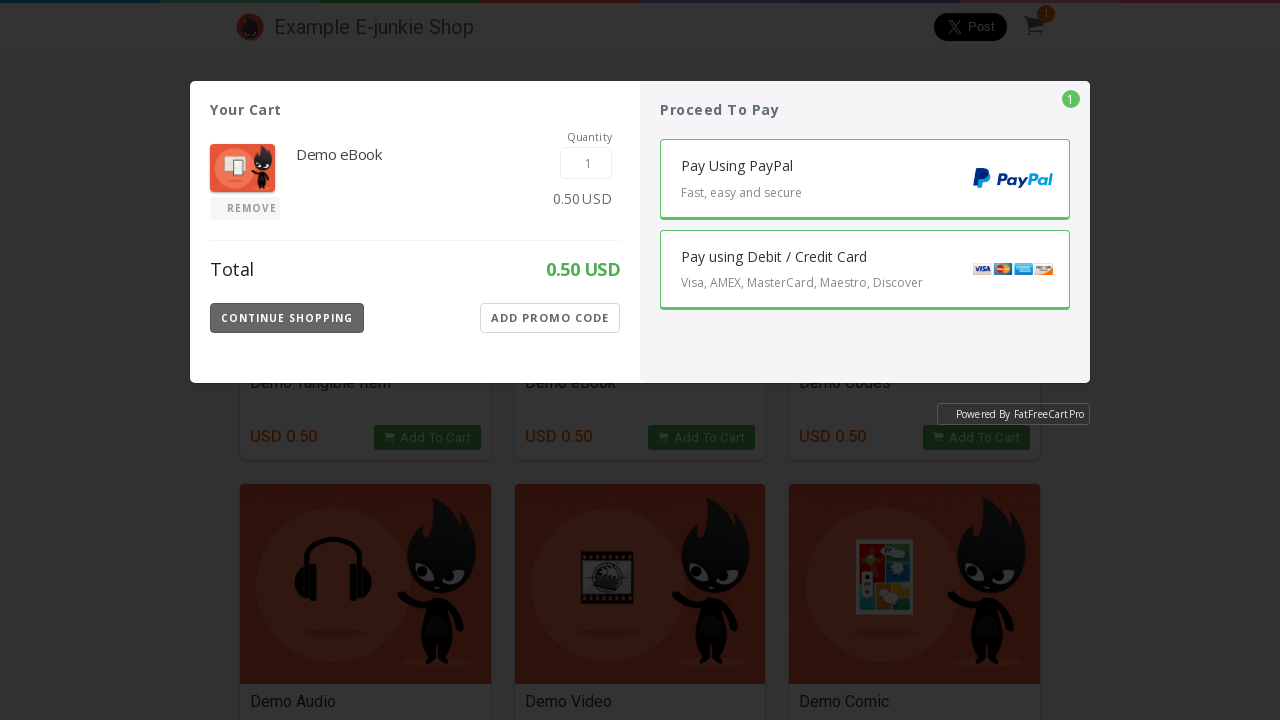

Clicked 'Pay with Credit Card' button at (865, 270) on iframe.EJIframeV3.EJOverlayV3 >> nth=0 >> internal:control=enter-frame >> button
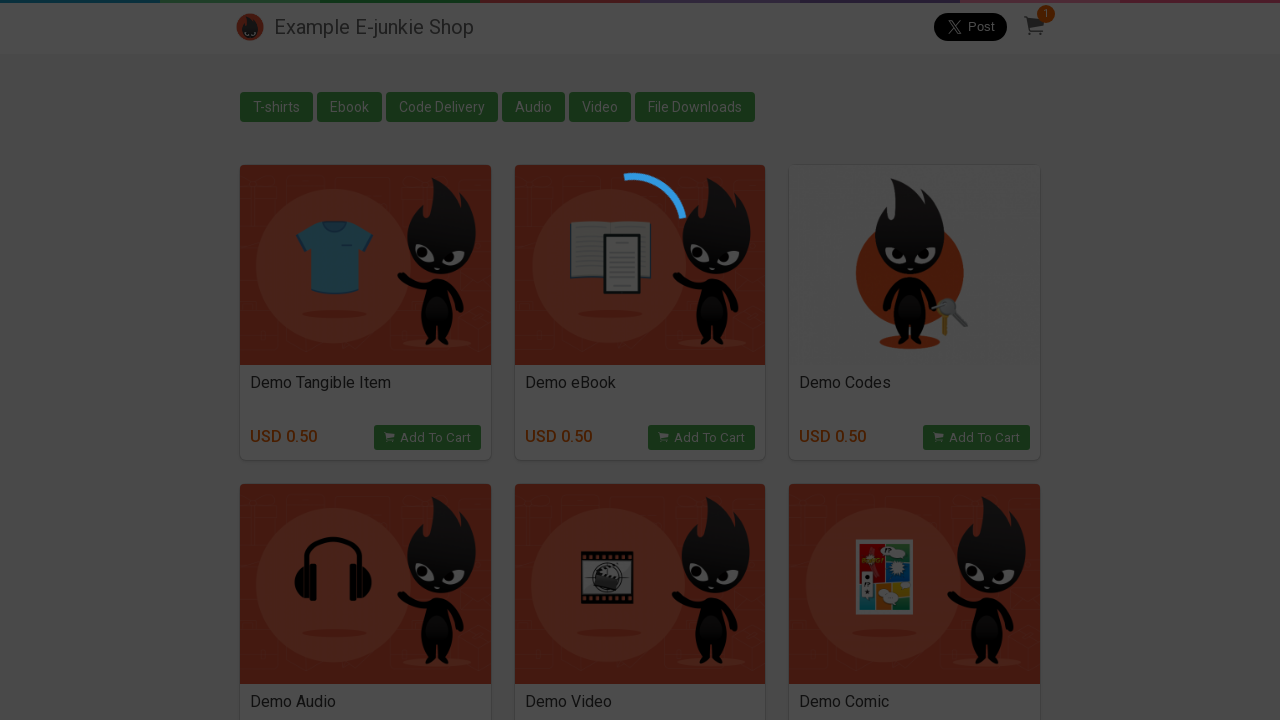

Pay button became visible
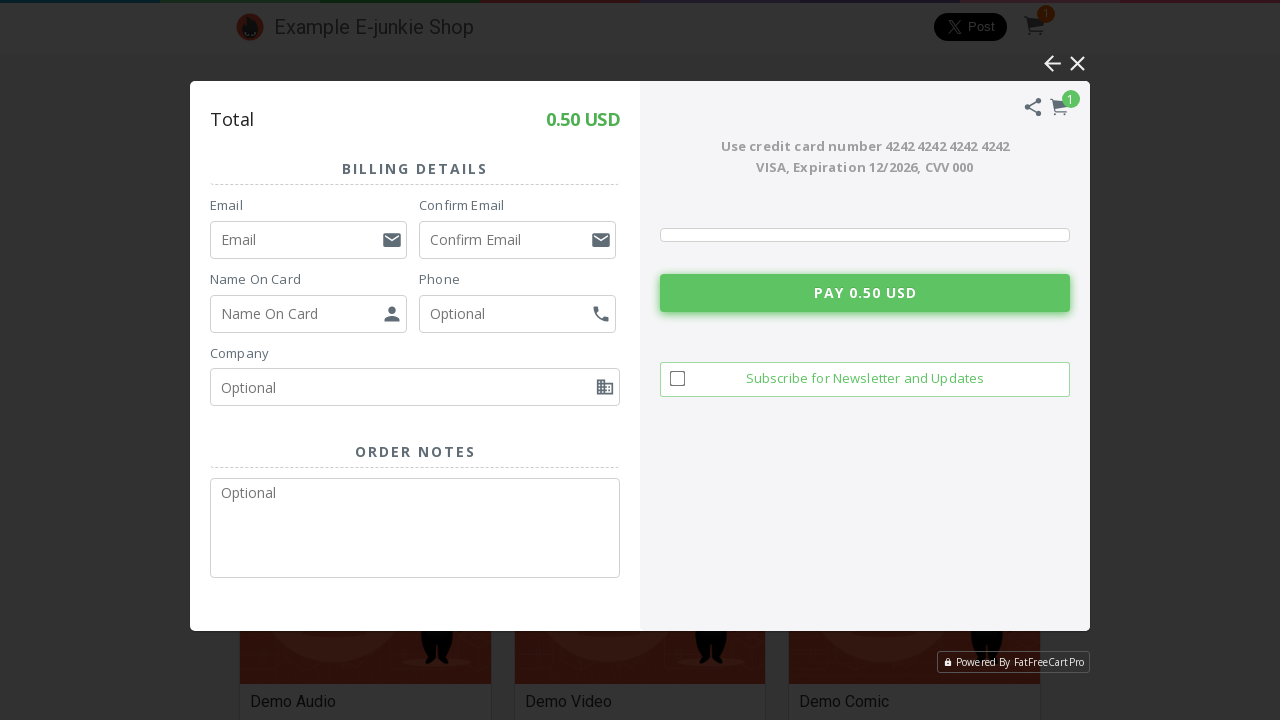

Clicked 'Pay' button without filling required fields to trigger validation at (865, 377) on iframe.EJIframeV3.EJOverlayV3 >> nth=0 >> internal:control=enter-frame >> button
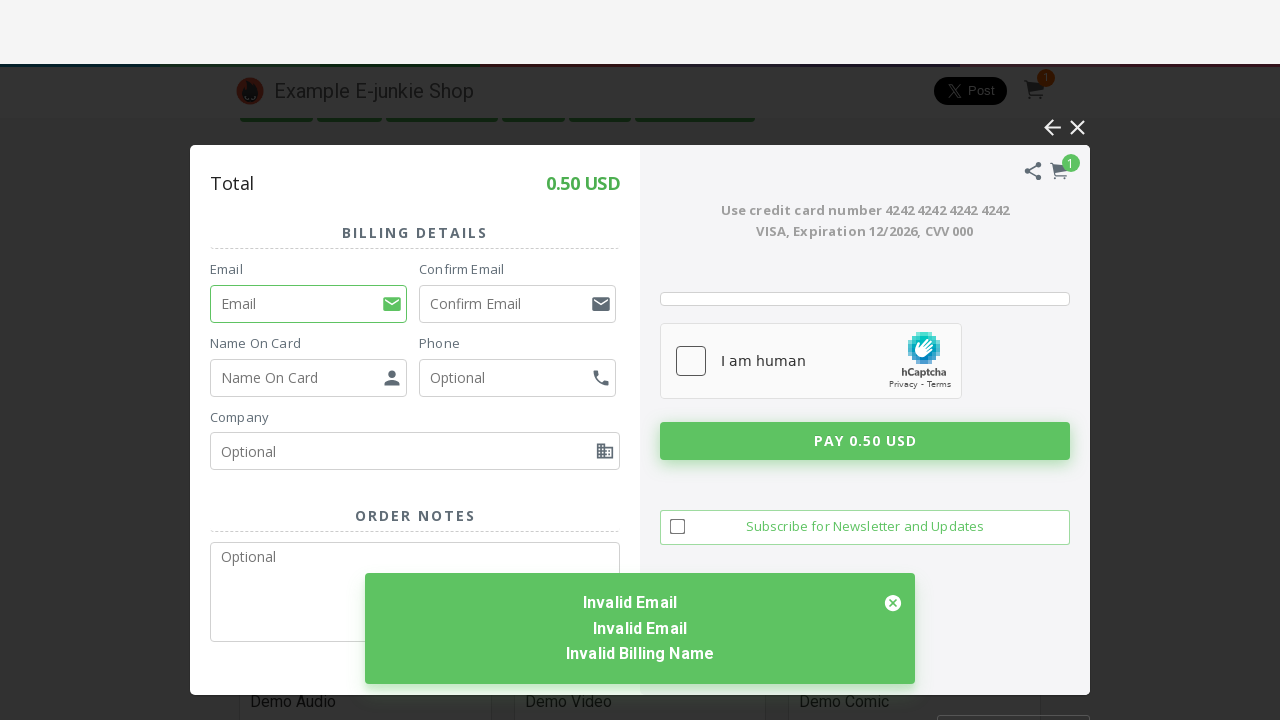

Form validation error message appeared
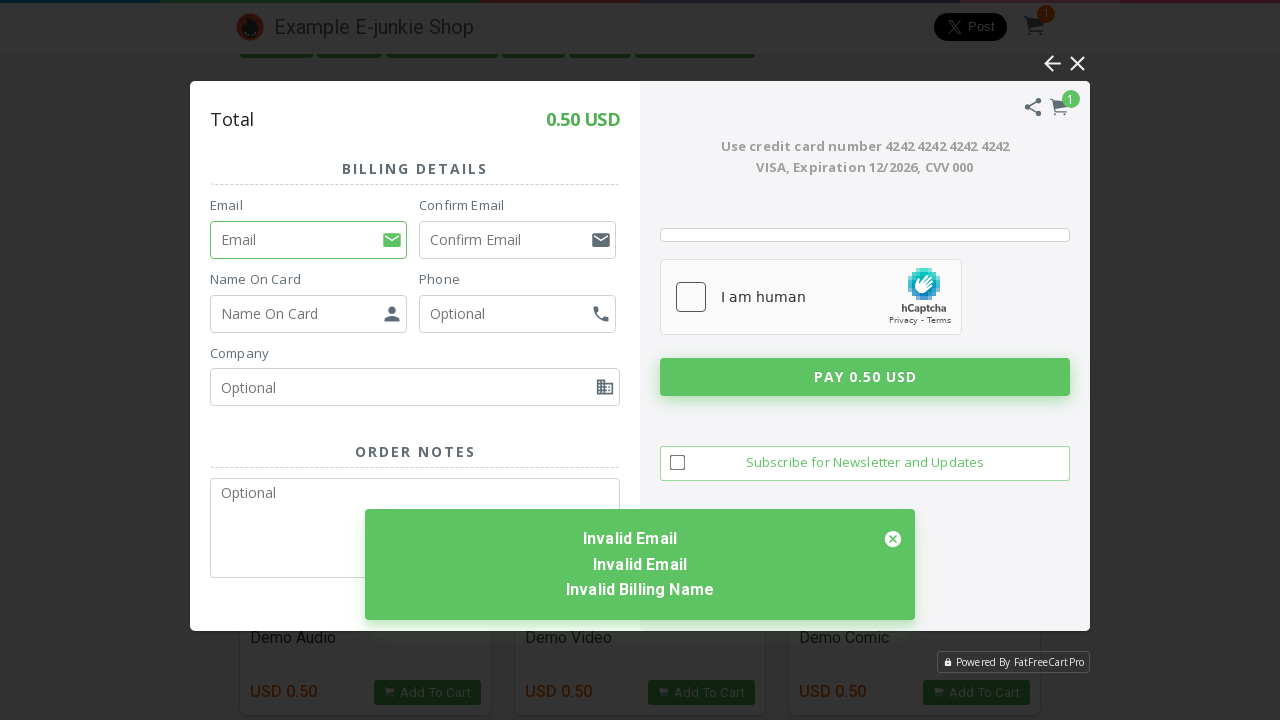

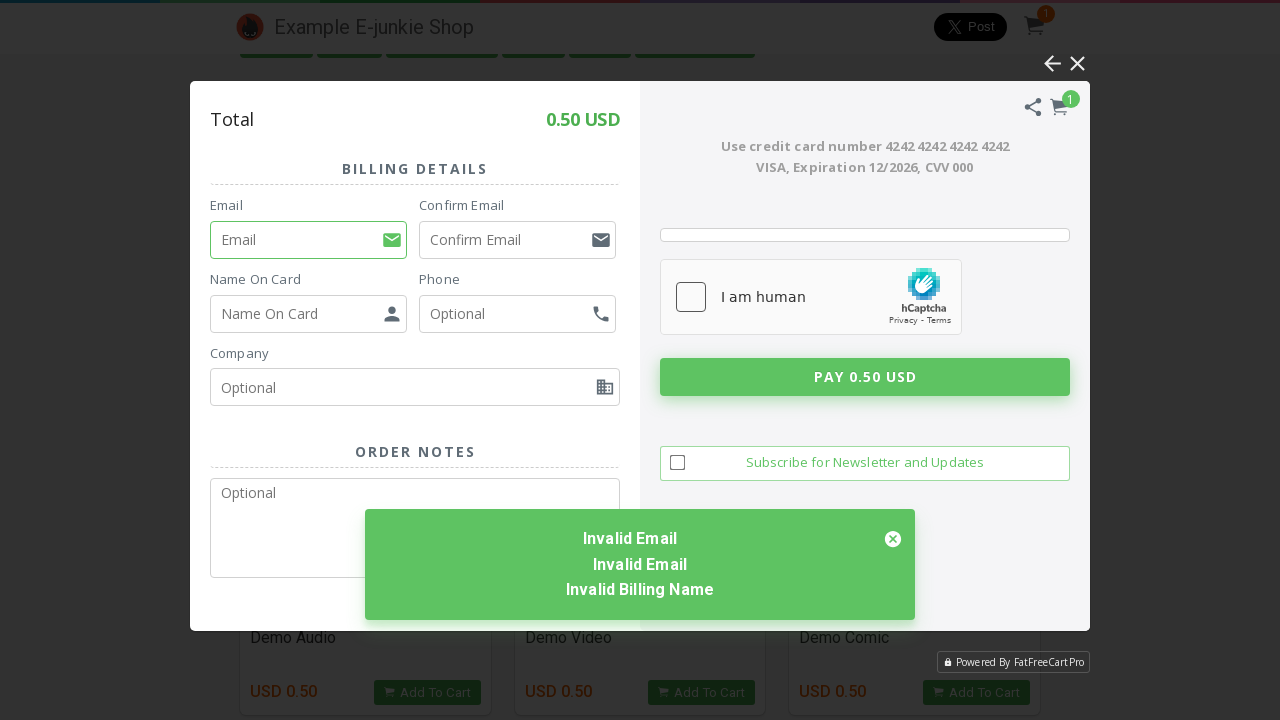